Tests form submission with last name too short (single character) to verify validation fails

Starting URL: https://testpages.eviltester.com/styled/validation/input-validation.html

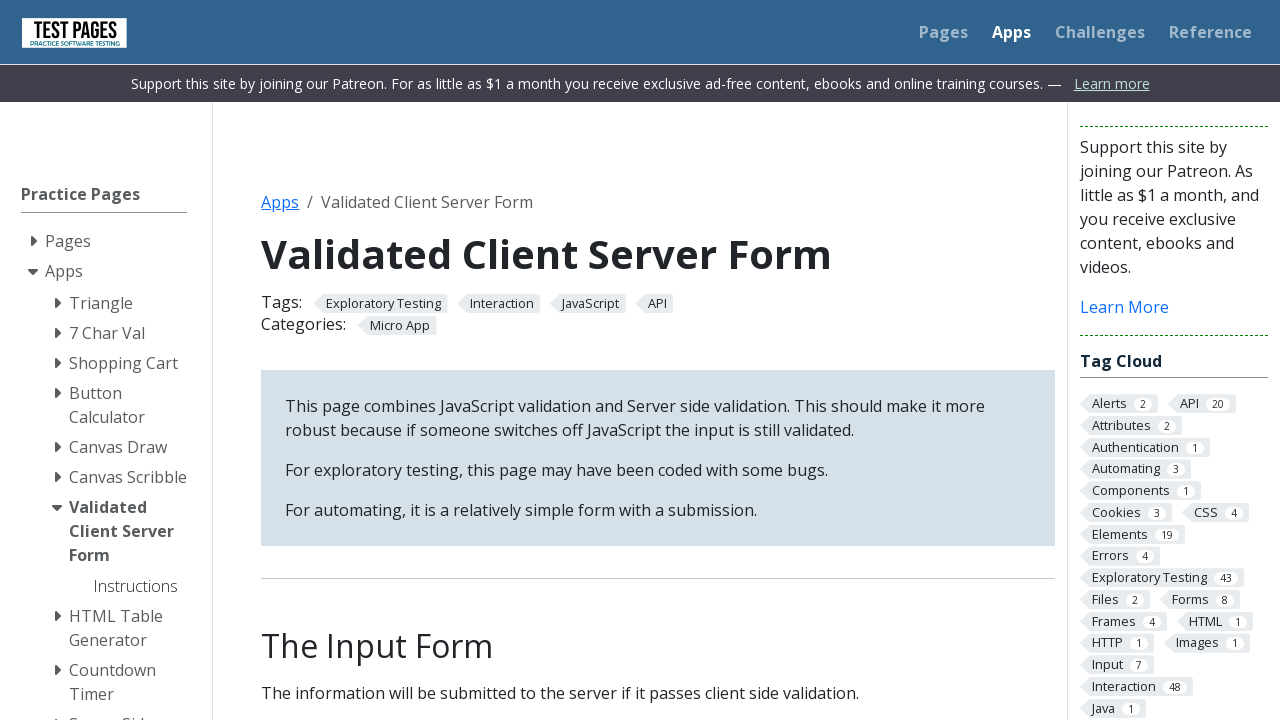

Filled first name field with 'Kassandra' on internal:label="First name:"i
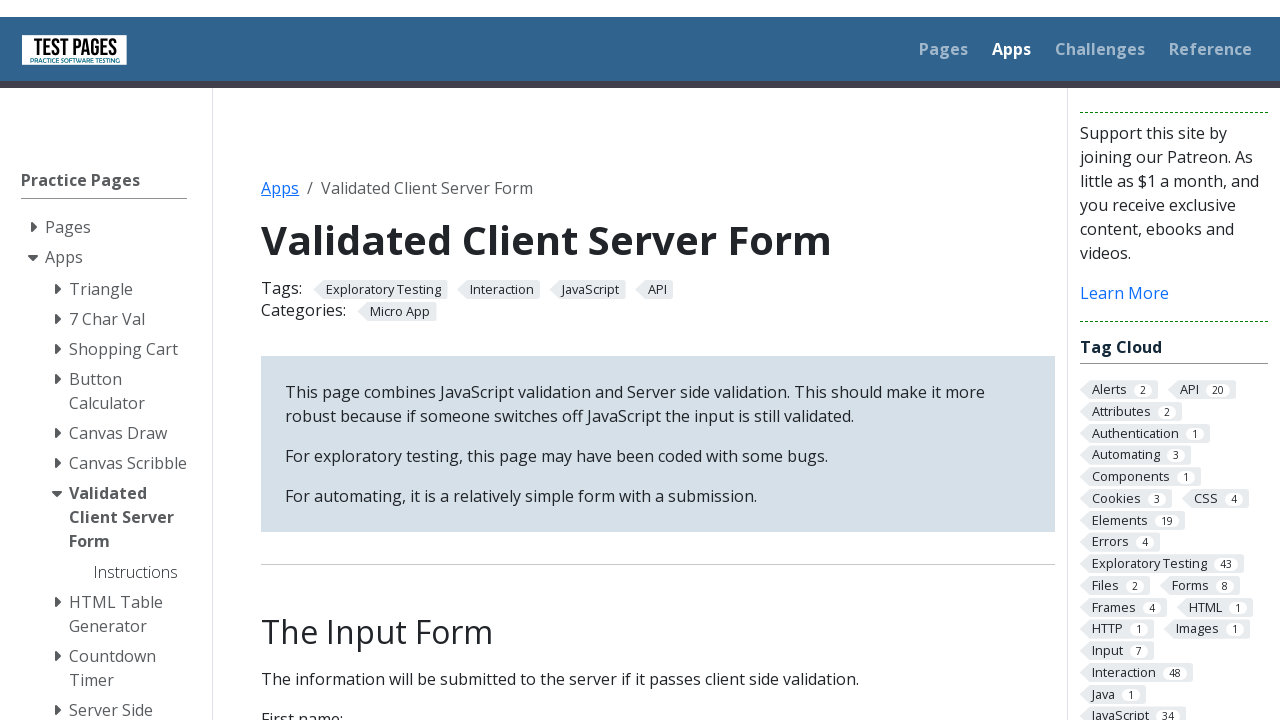

Filled last name field with single character 'W' (too short for validation) on internal:label="Last name:"i
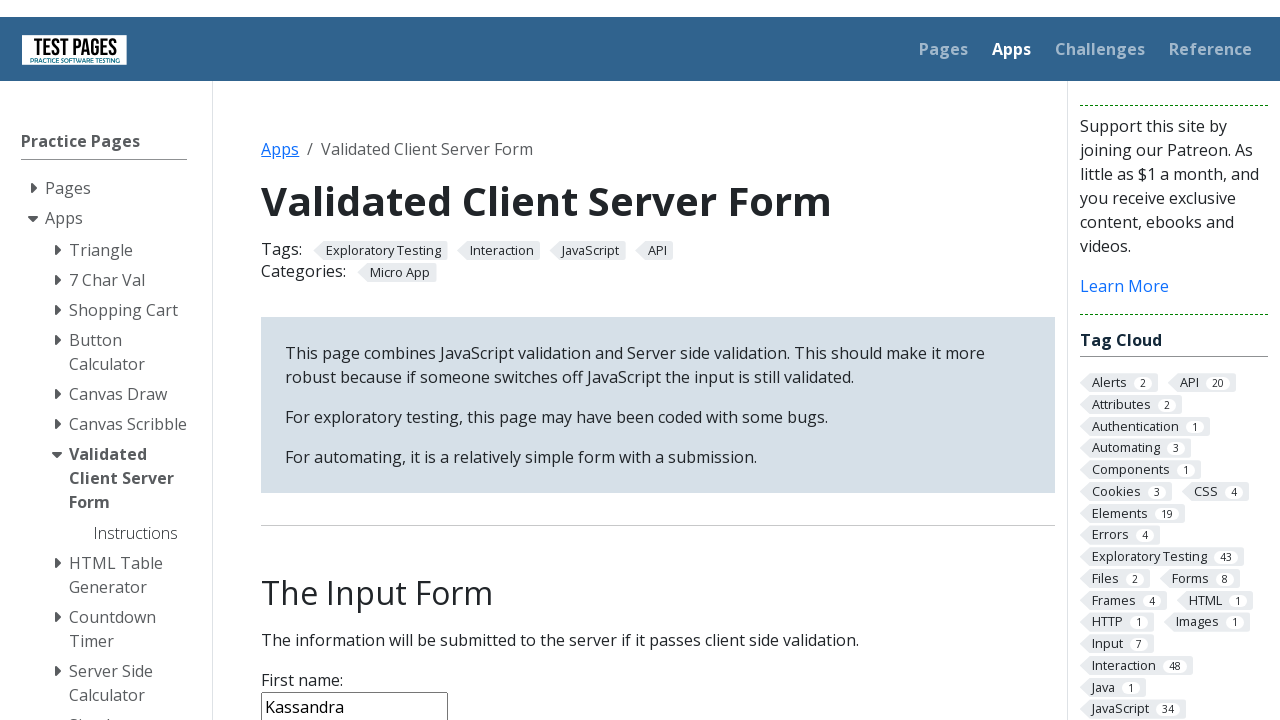

Filled age field with '25' on internal:label="Age:"i
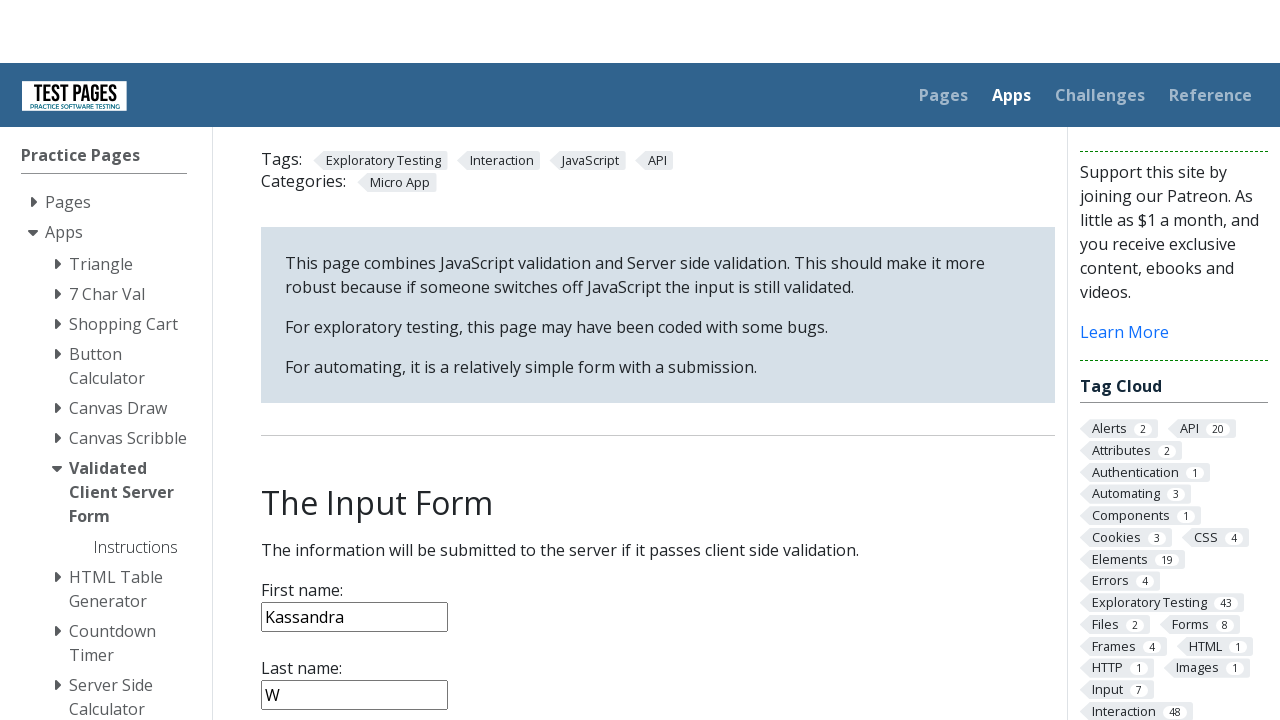

Filled notes field with 'Testing filling data' on internal:label="Notes:"i
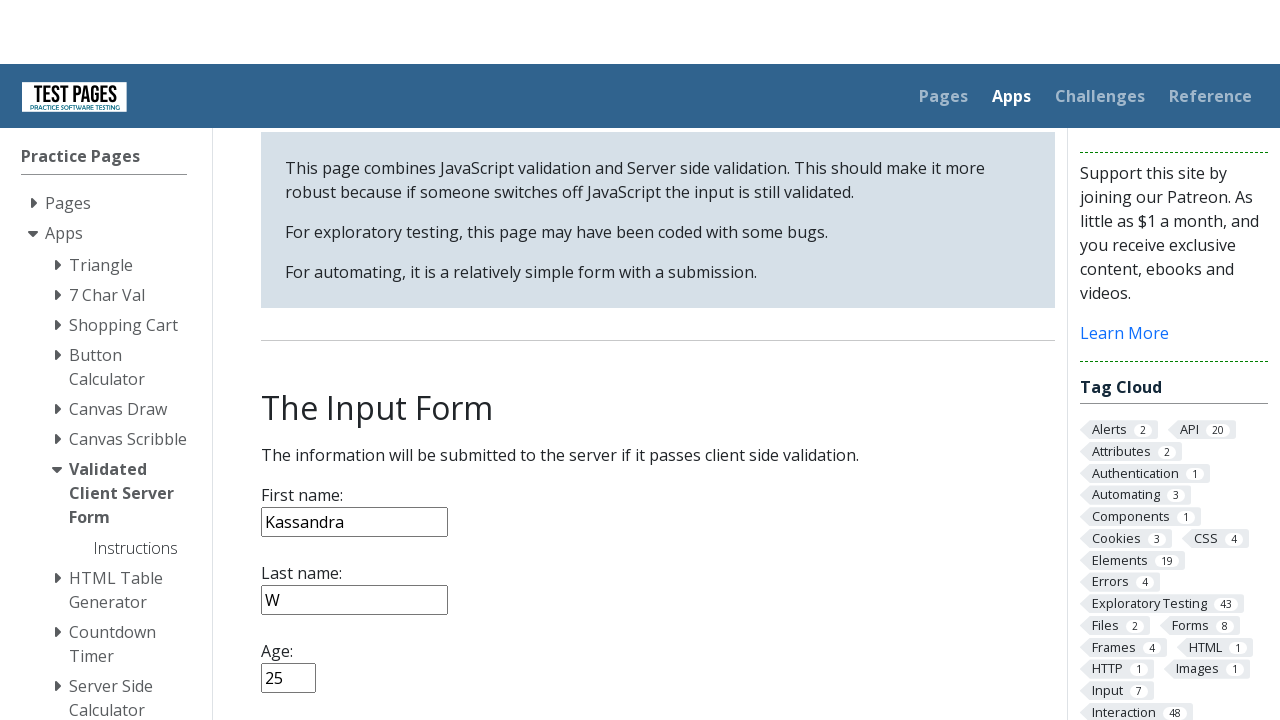

Selected 'France' from country dropdown on internal:role=combobox[name="Country:"i]
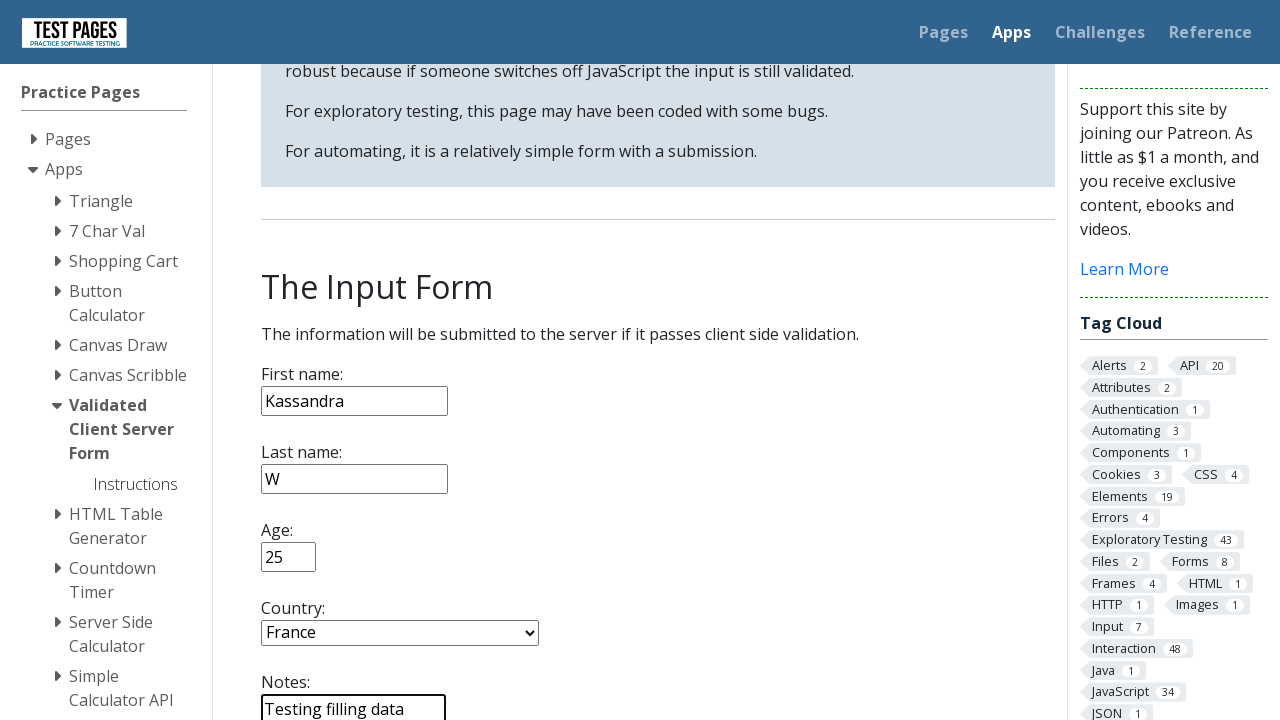

Clicked submit button to attempt form submission with invalid last name at (296, 368) on internal:role=button[name="submit"i]
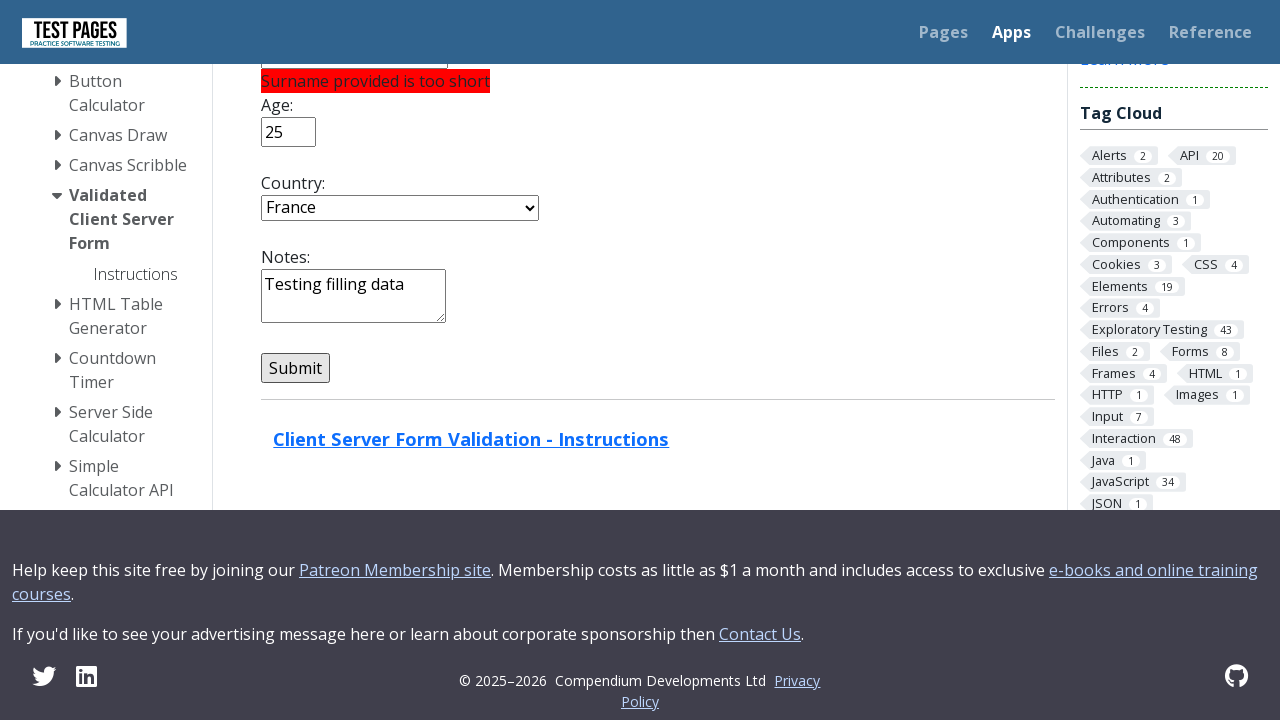

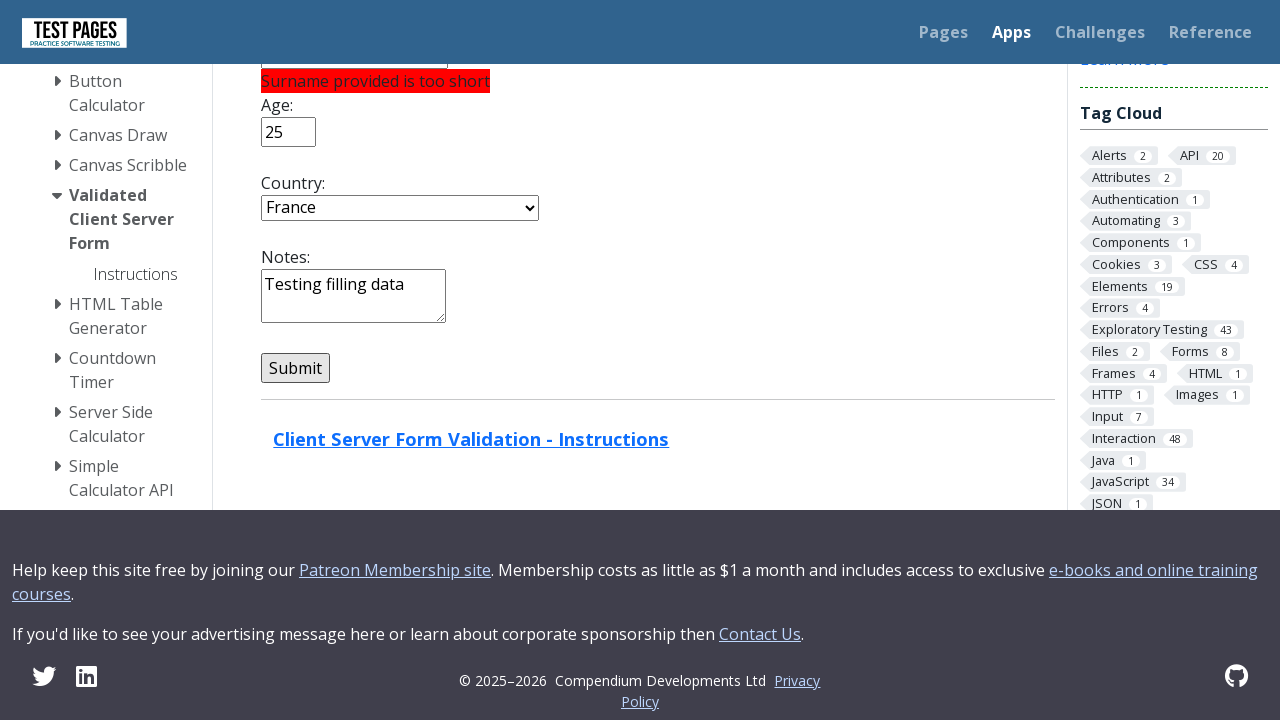